Navigates to a test automation practice page and interacts with a static HTML table to count rows and columns, then iterates through table data to calculate total price from the price column.

Starting URL: https://testautomationpractice.blogspot.com/

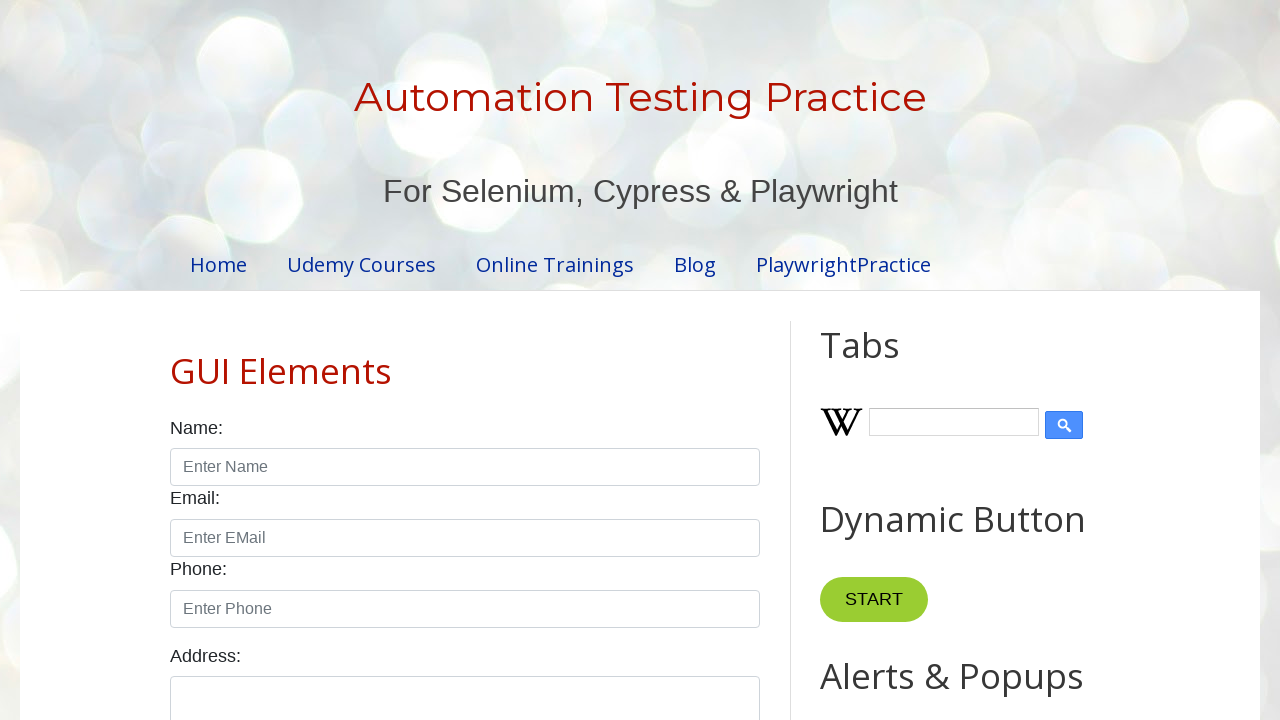

Set viewport size to 1920x1080
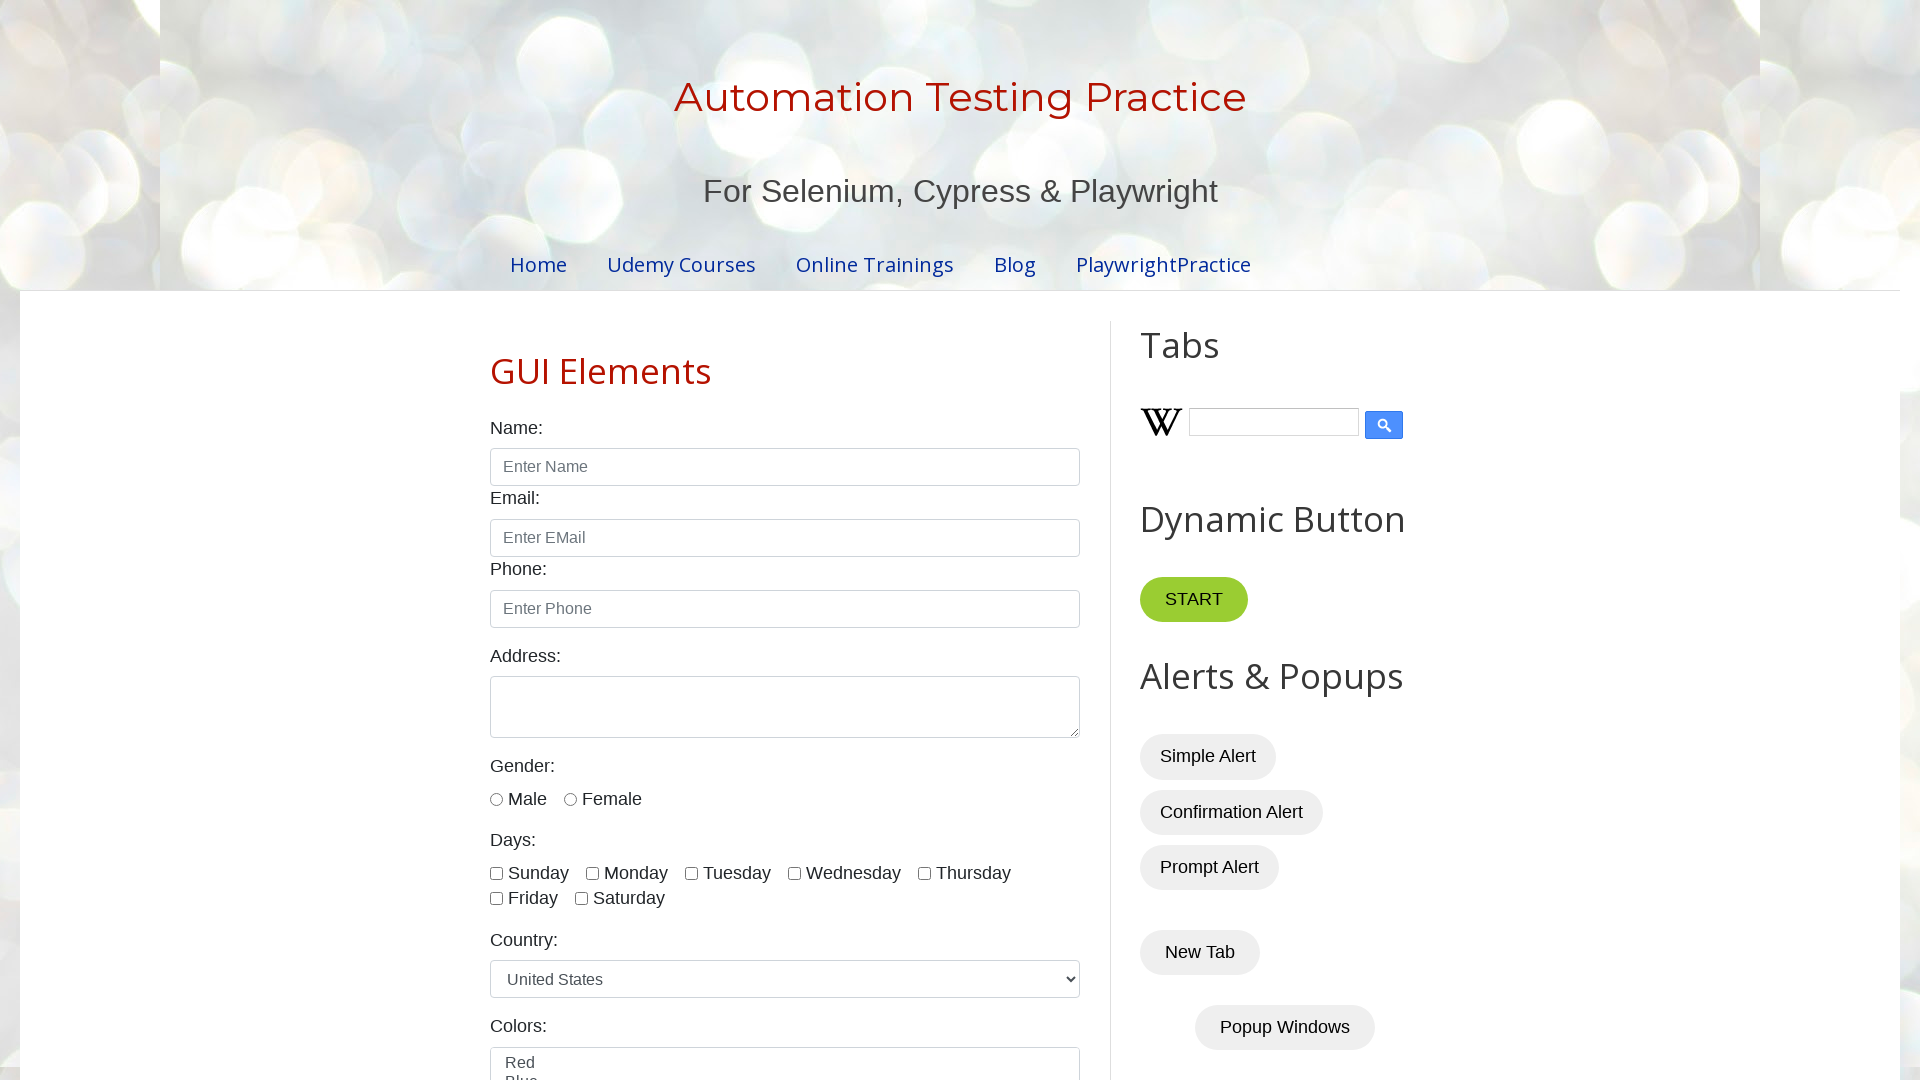

Waited for BookTable to be visible
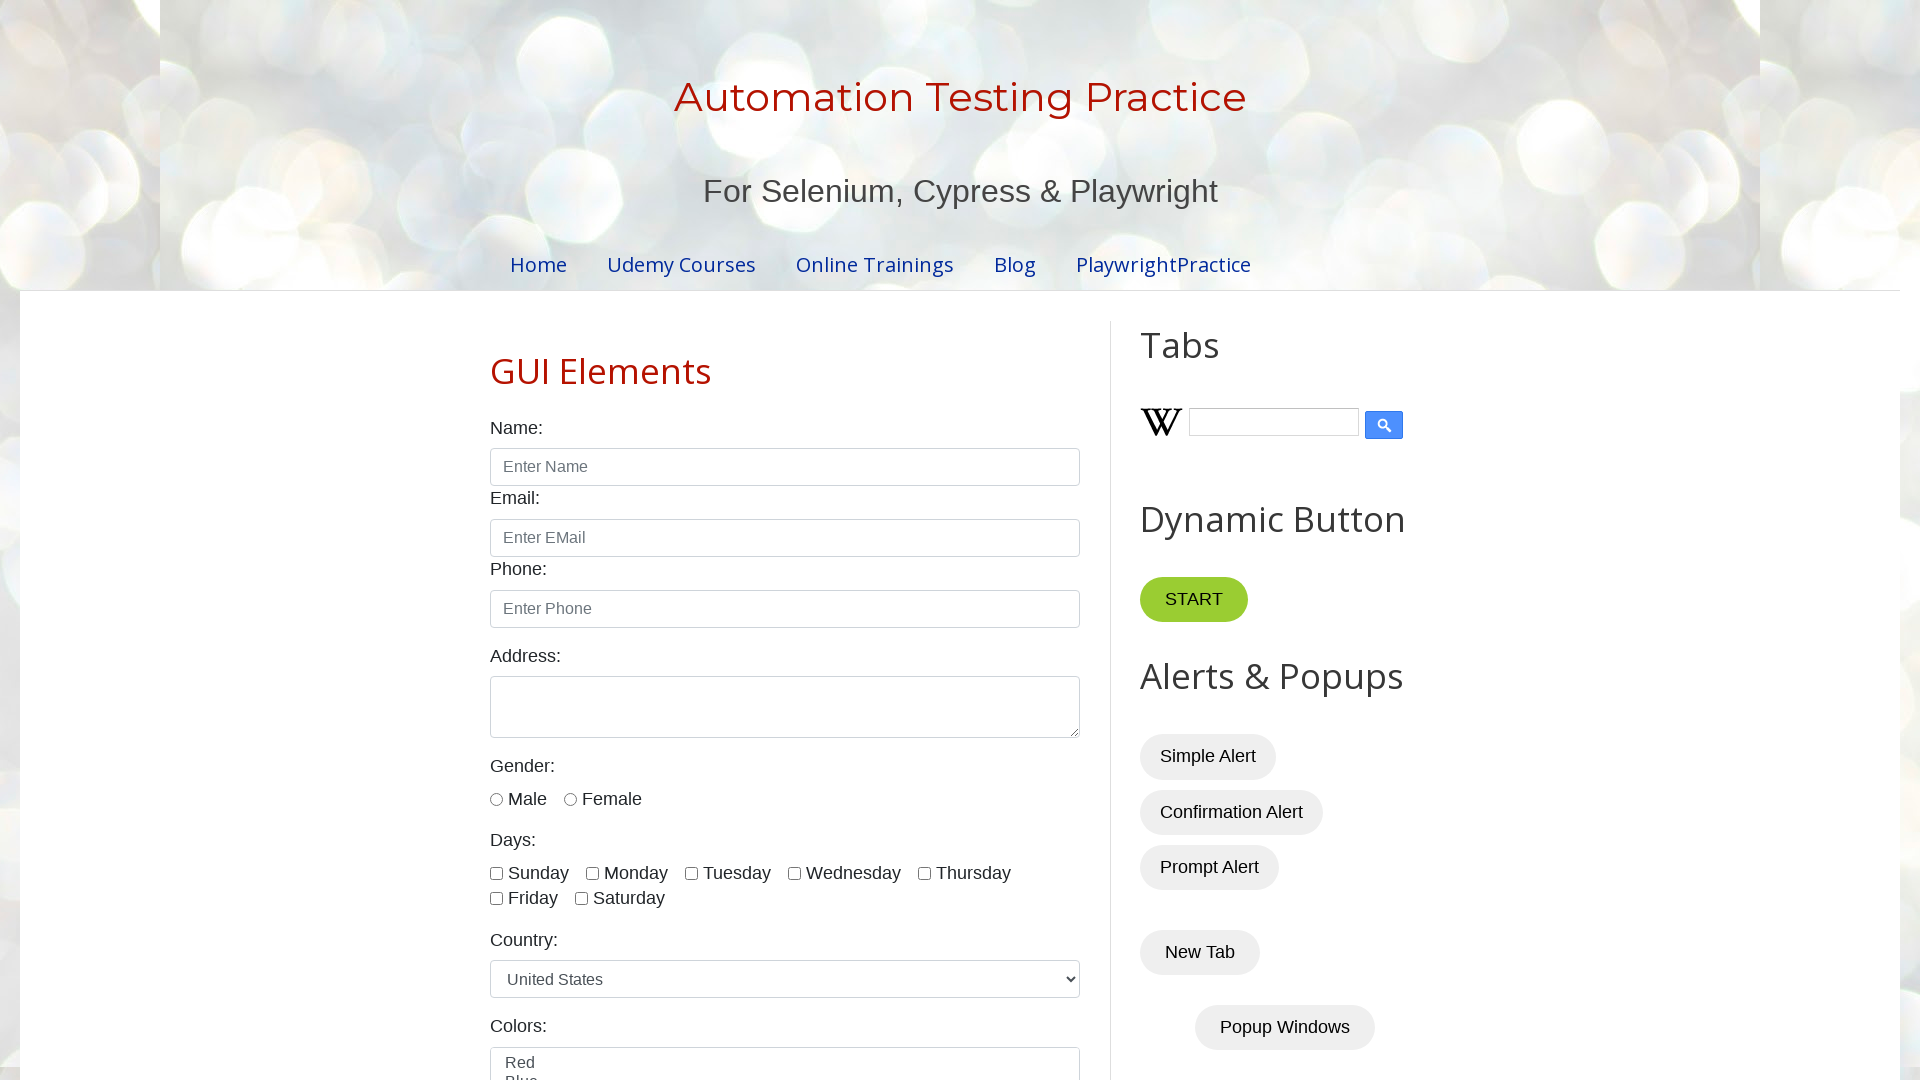

Counted table rows: 7
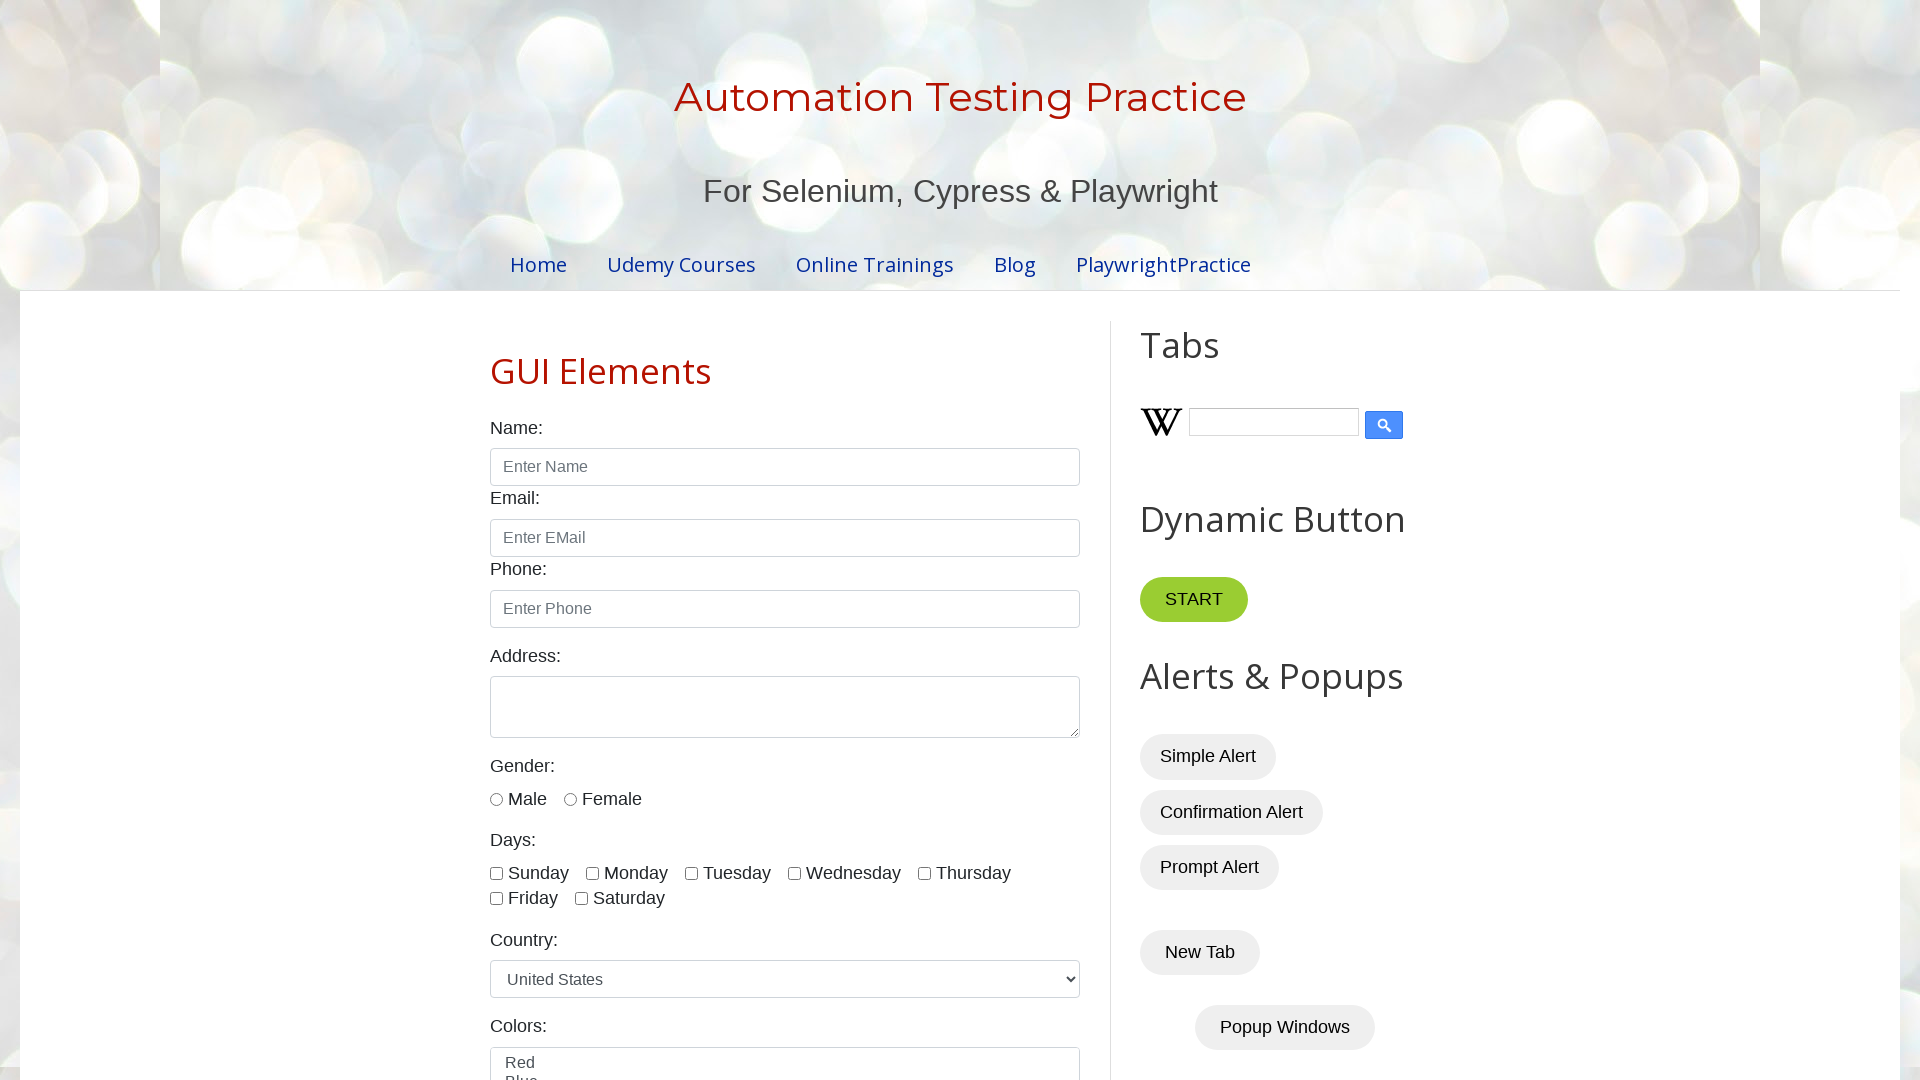

Counted table columns: 4
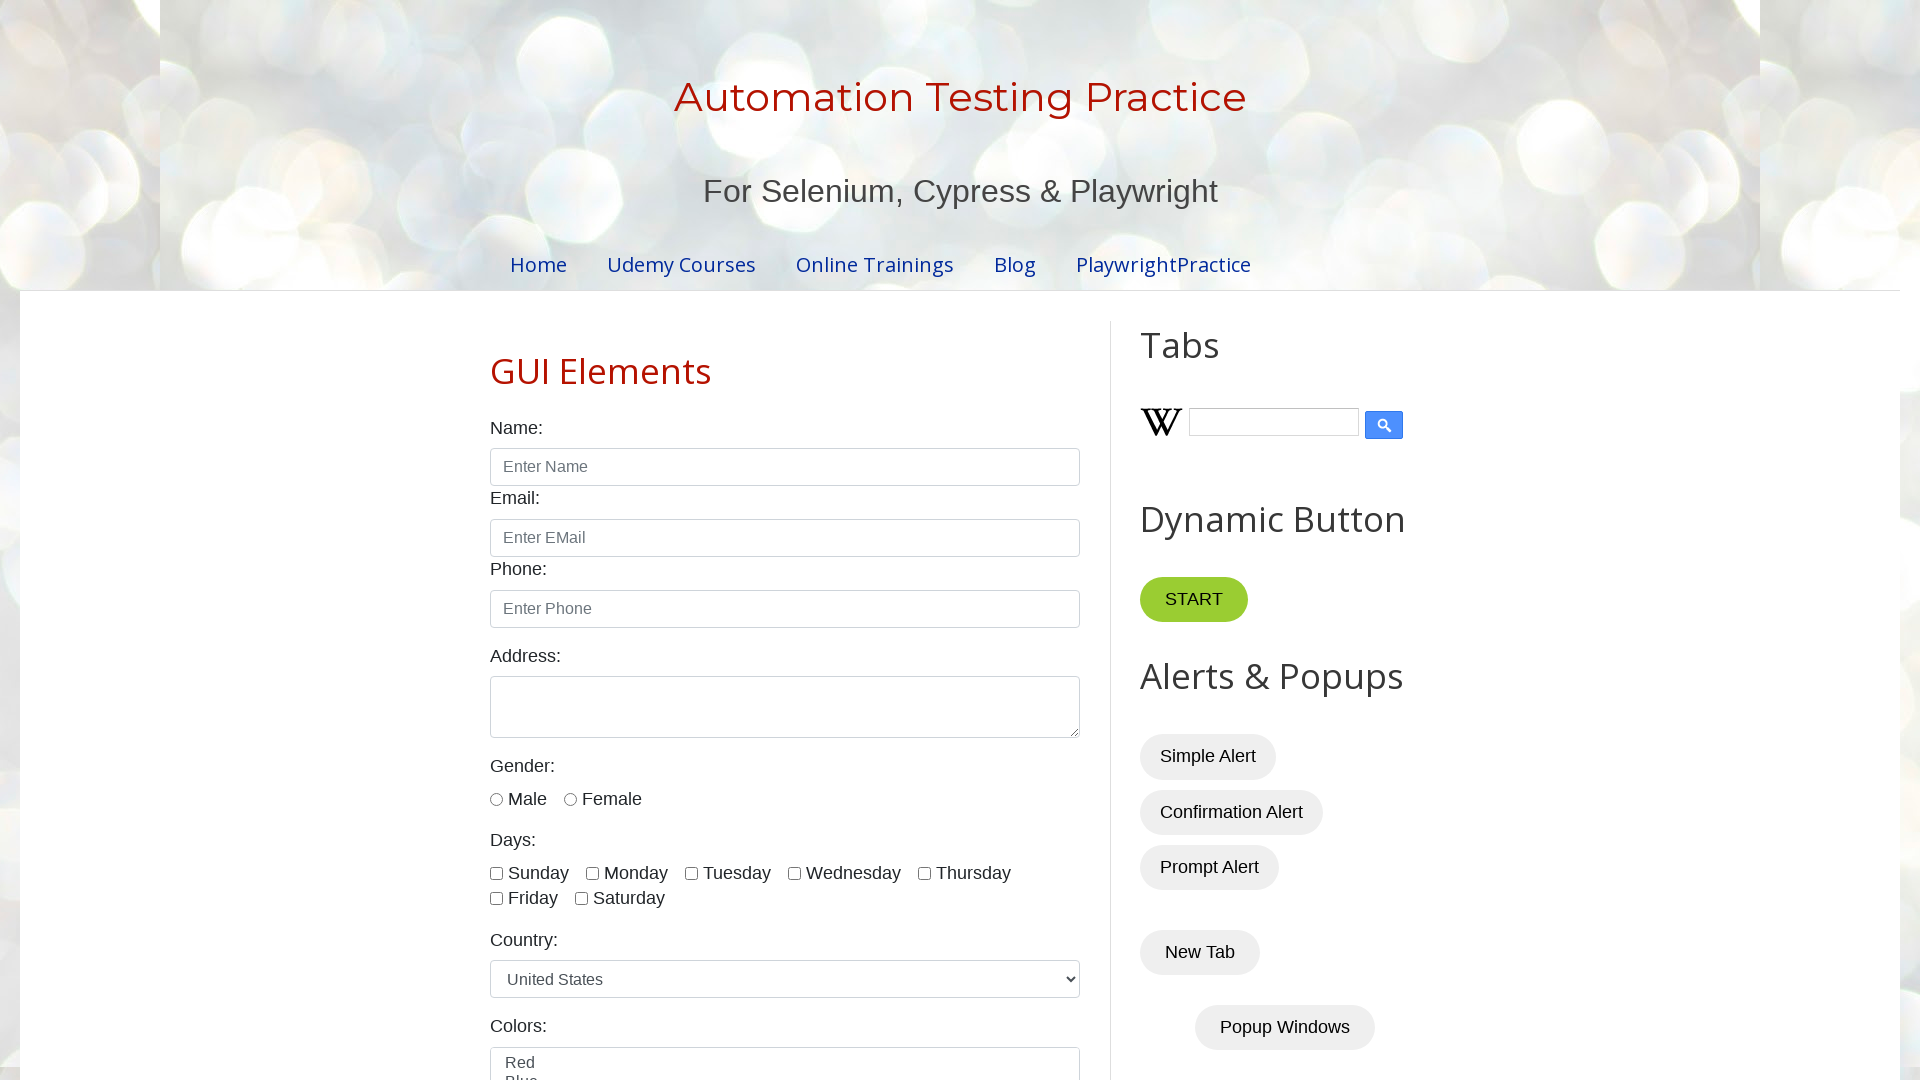

Retrieved price from row 2: 300
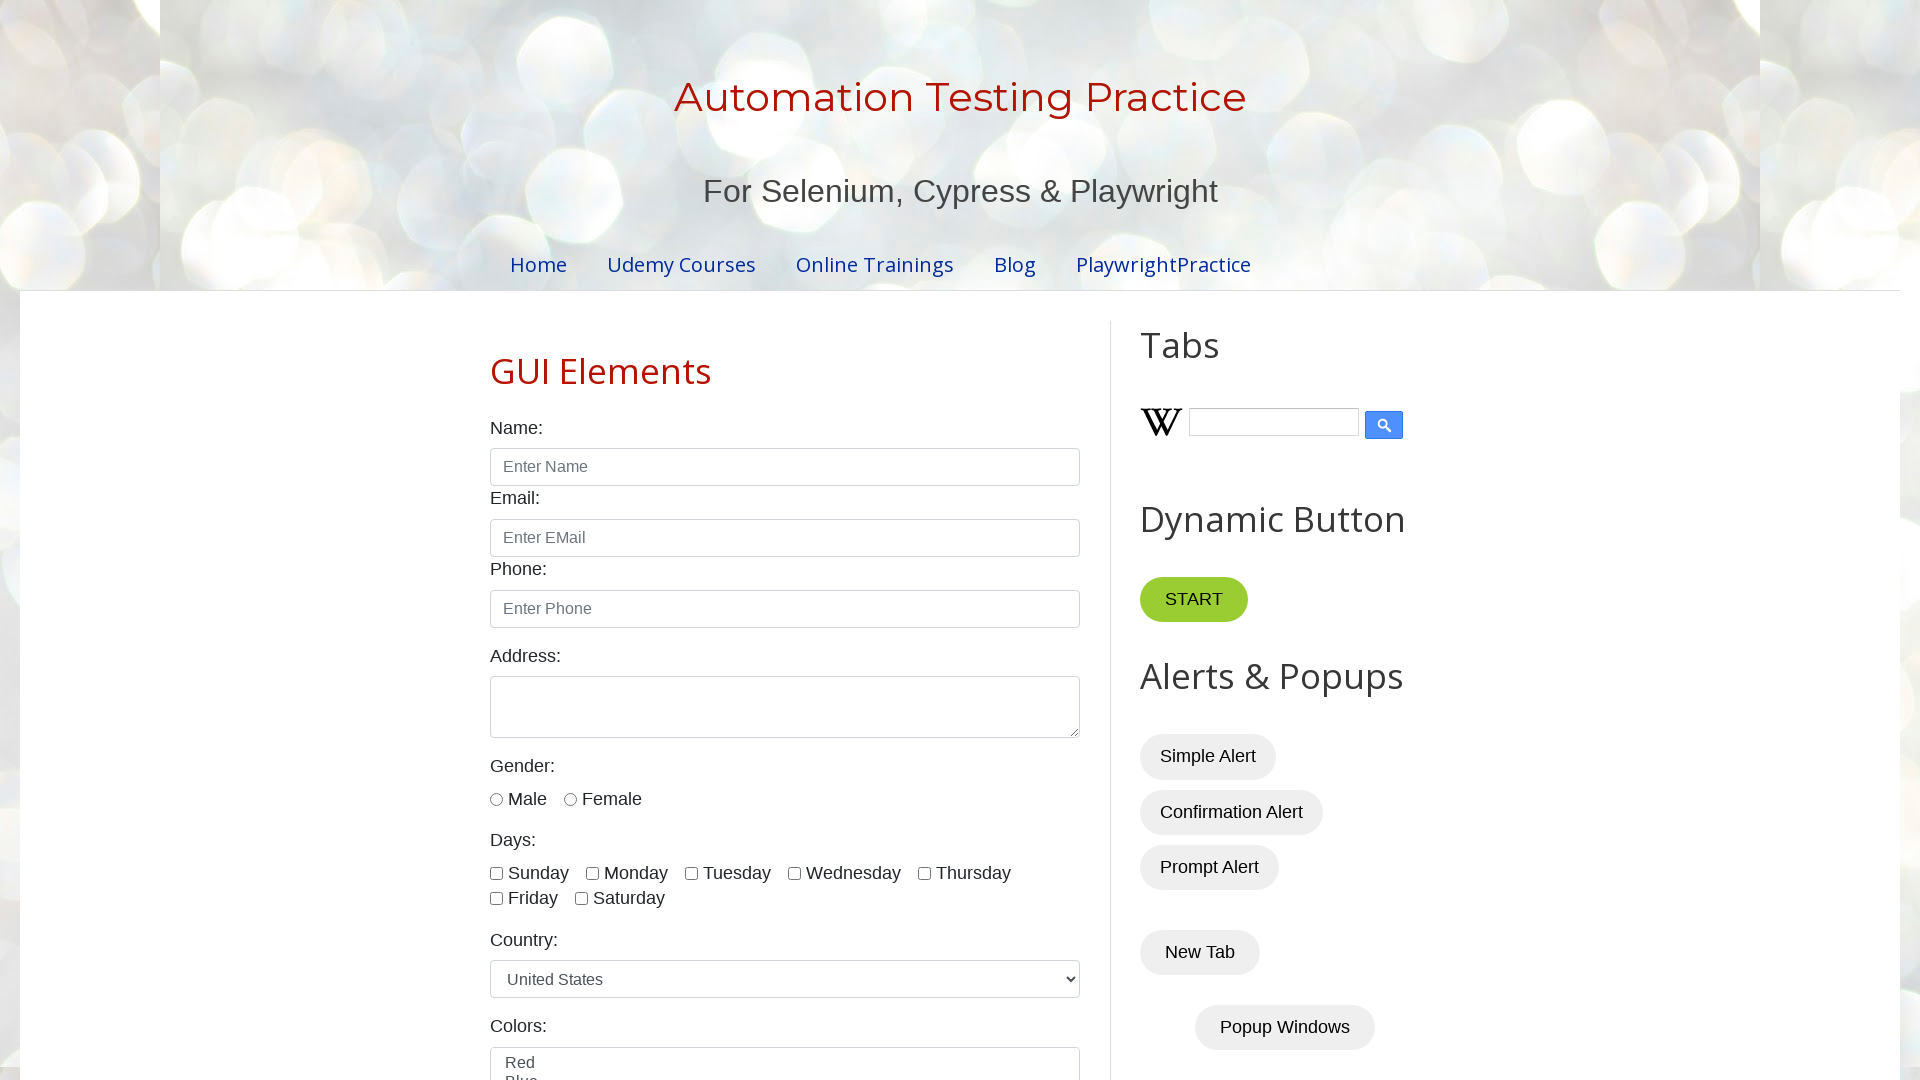

Retrieved price from row 3: 500
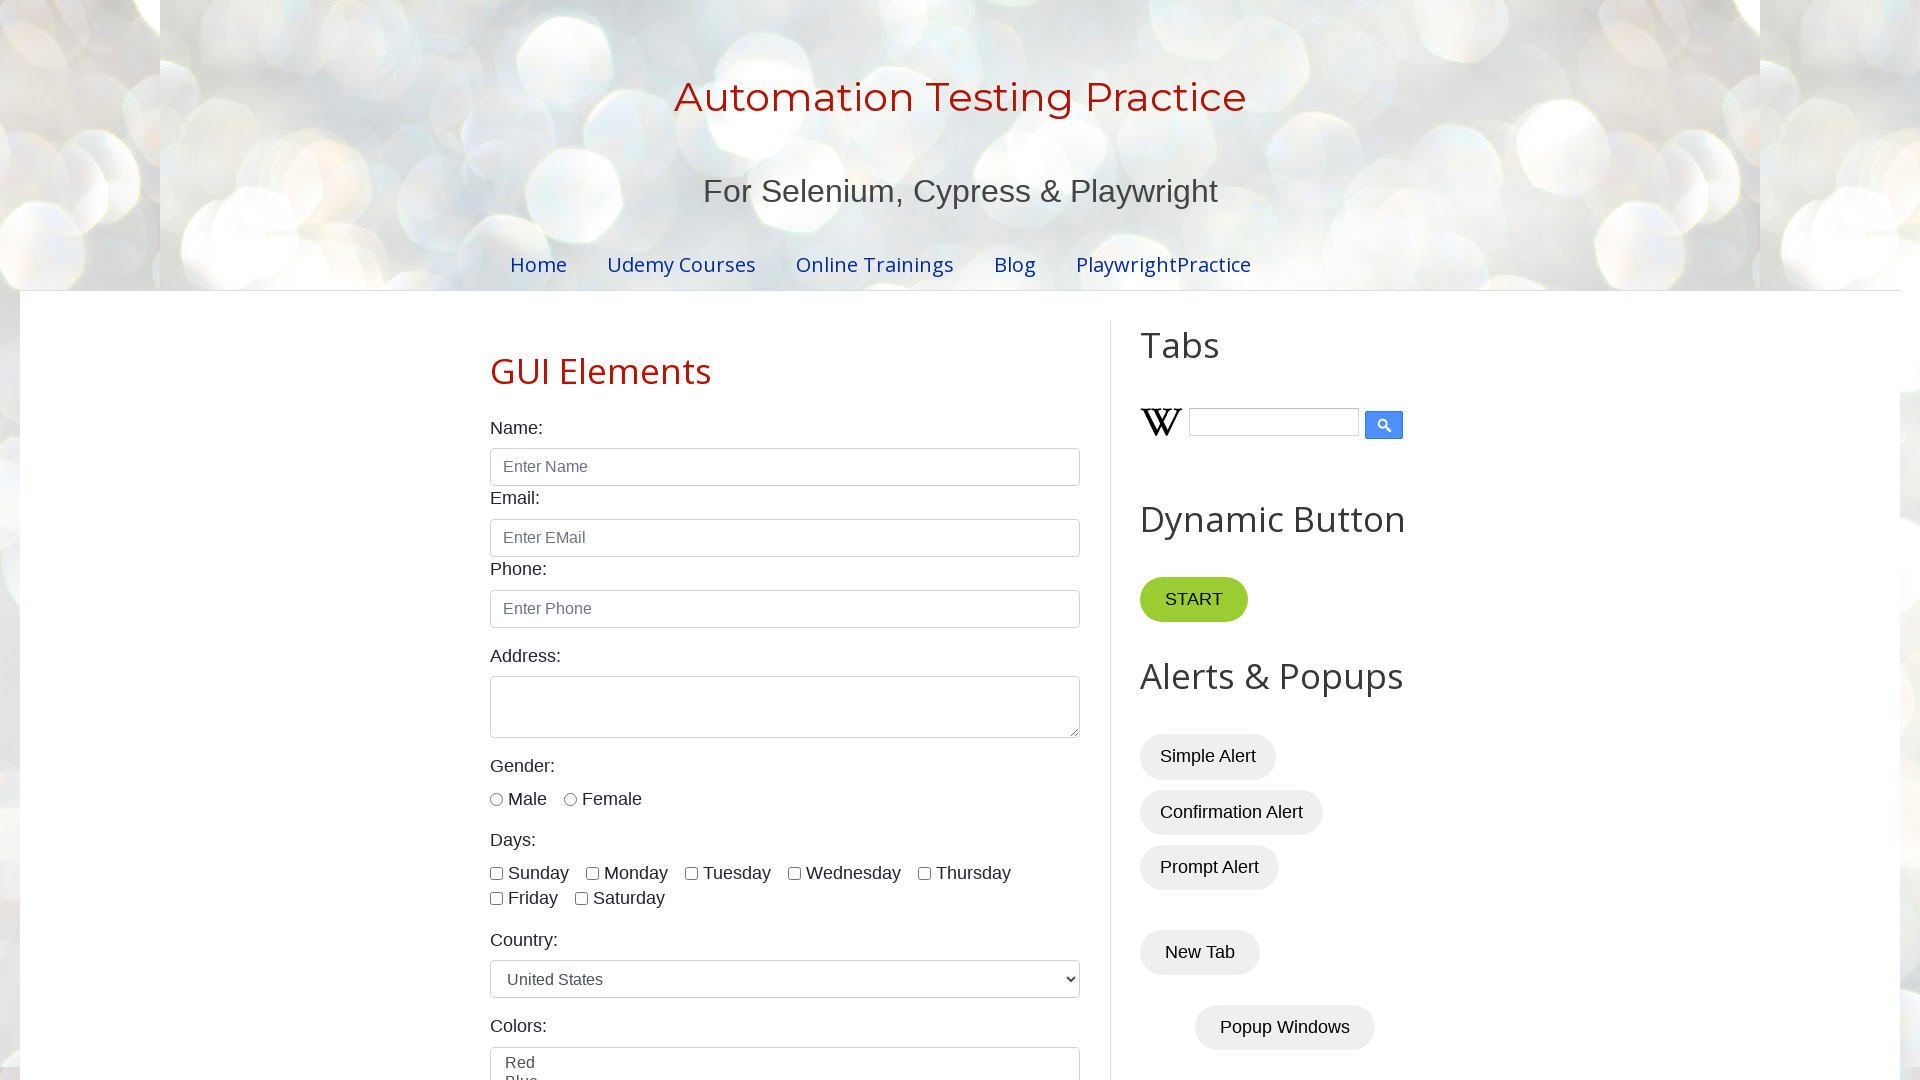

Retrieved price from row 4: 300
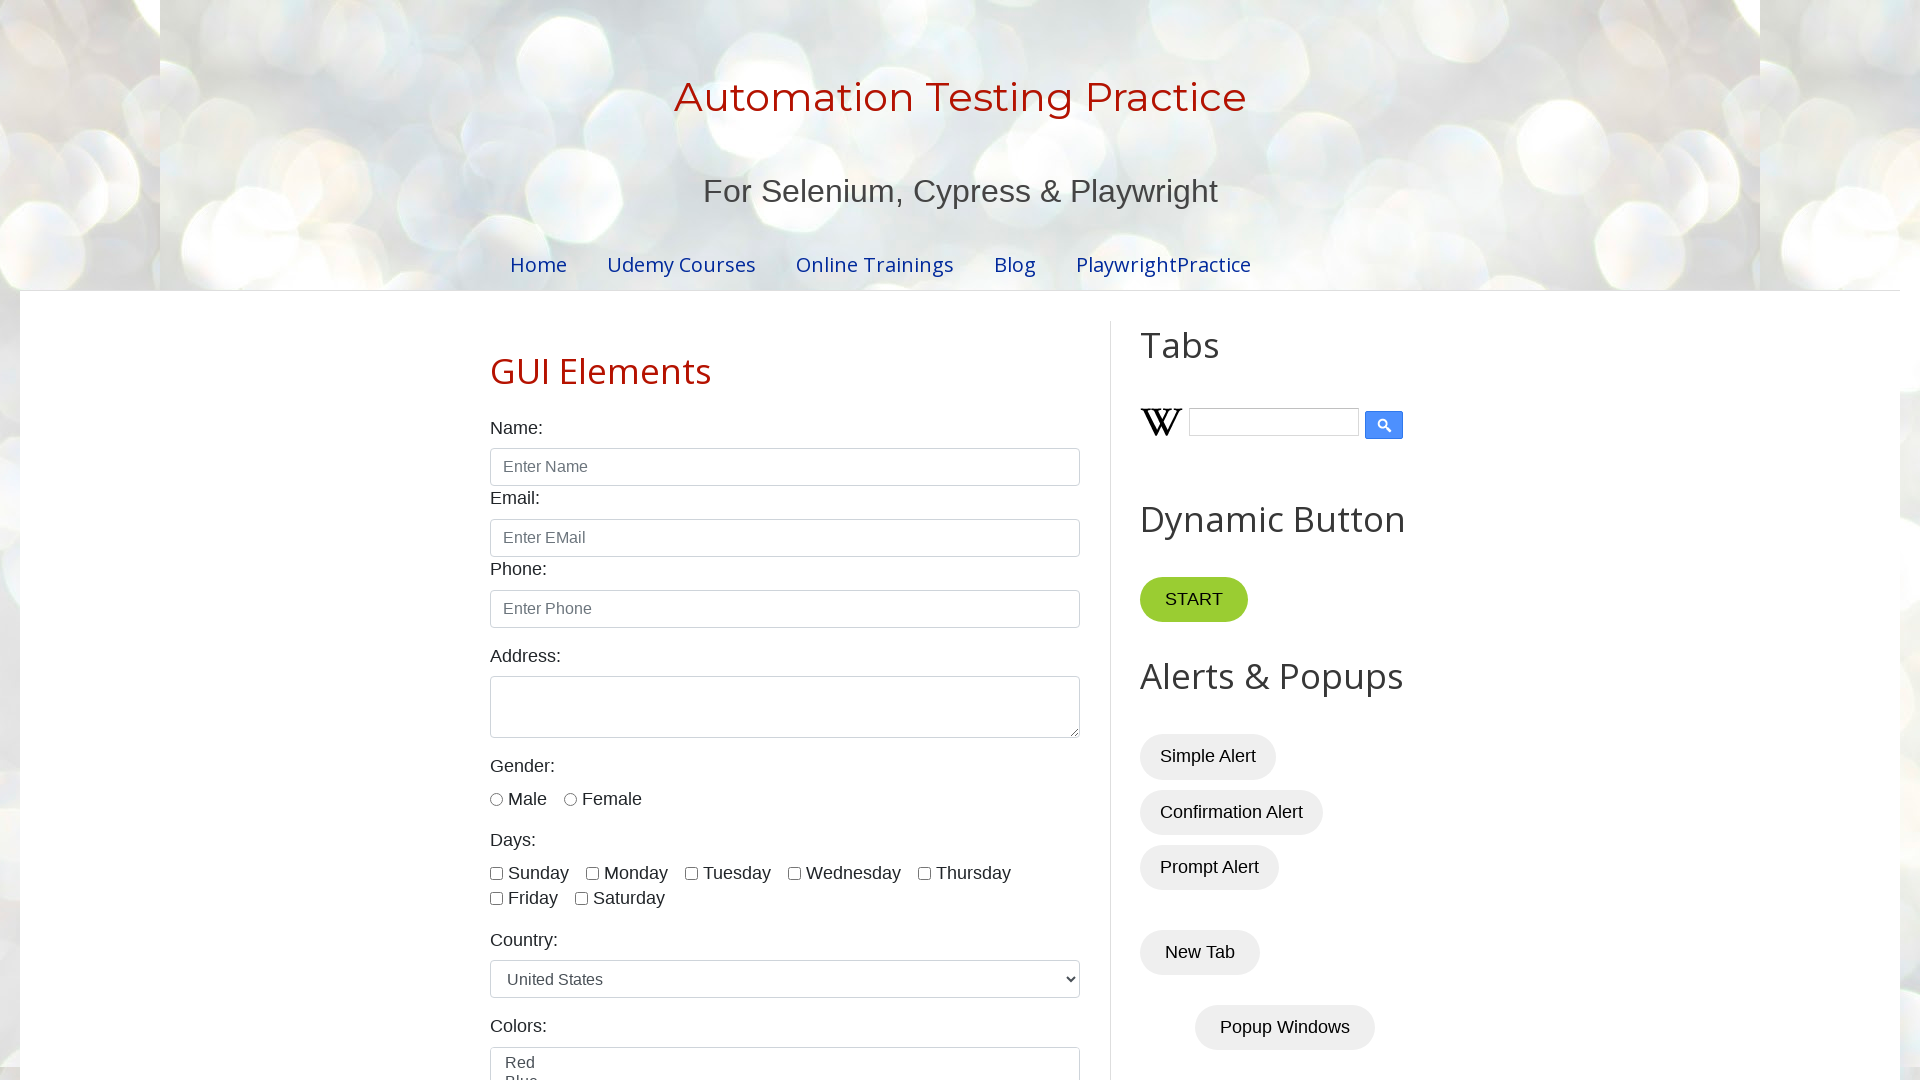

Retrieved price from row 5: 3000
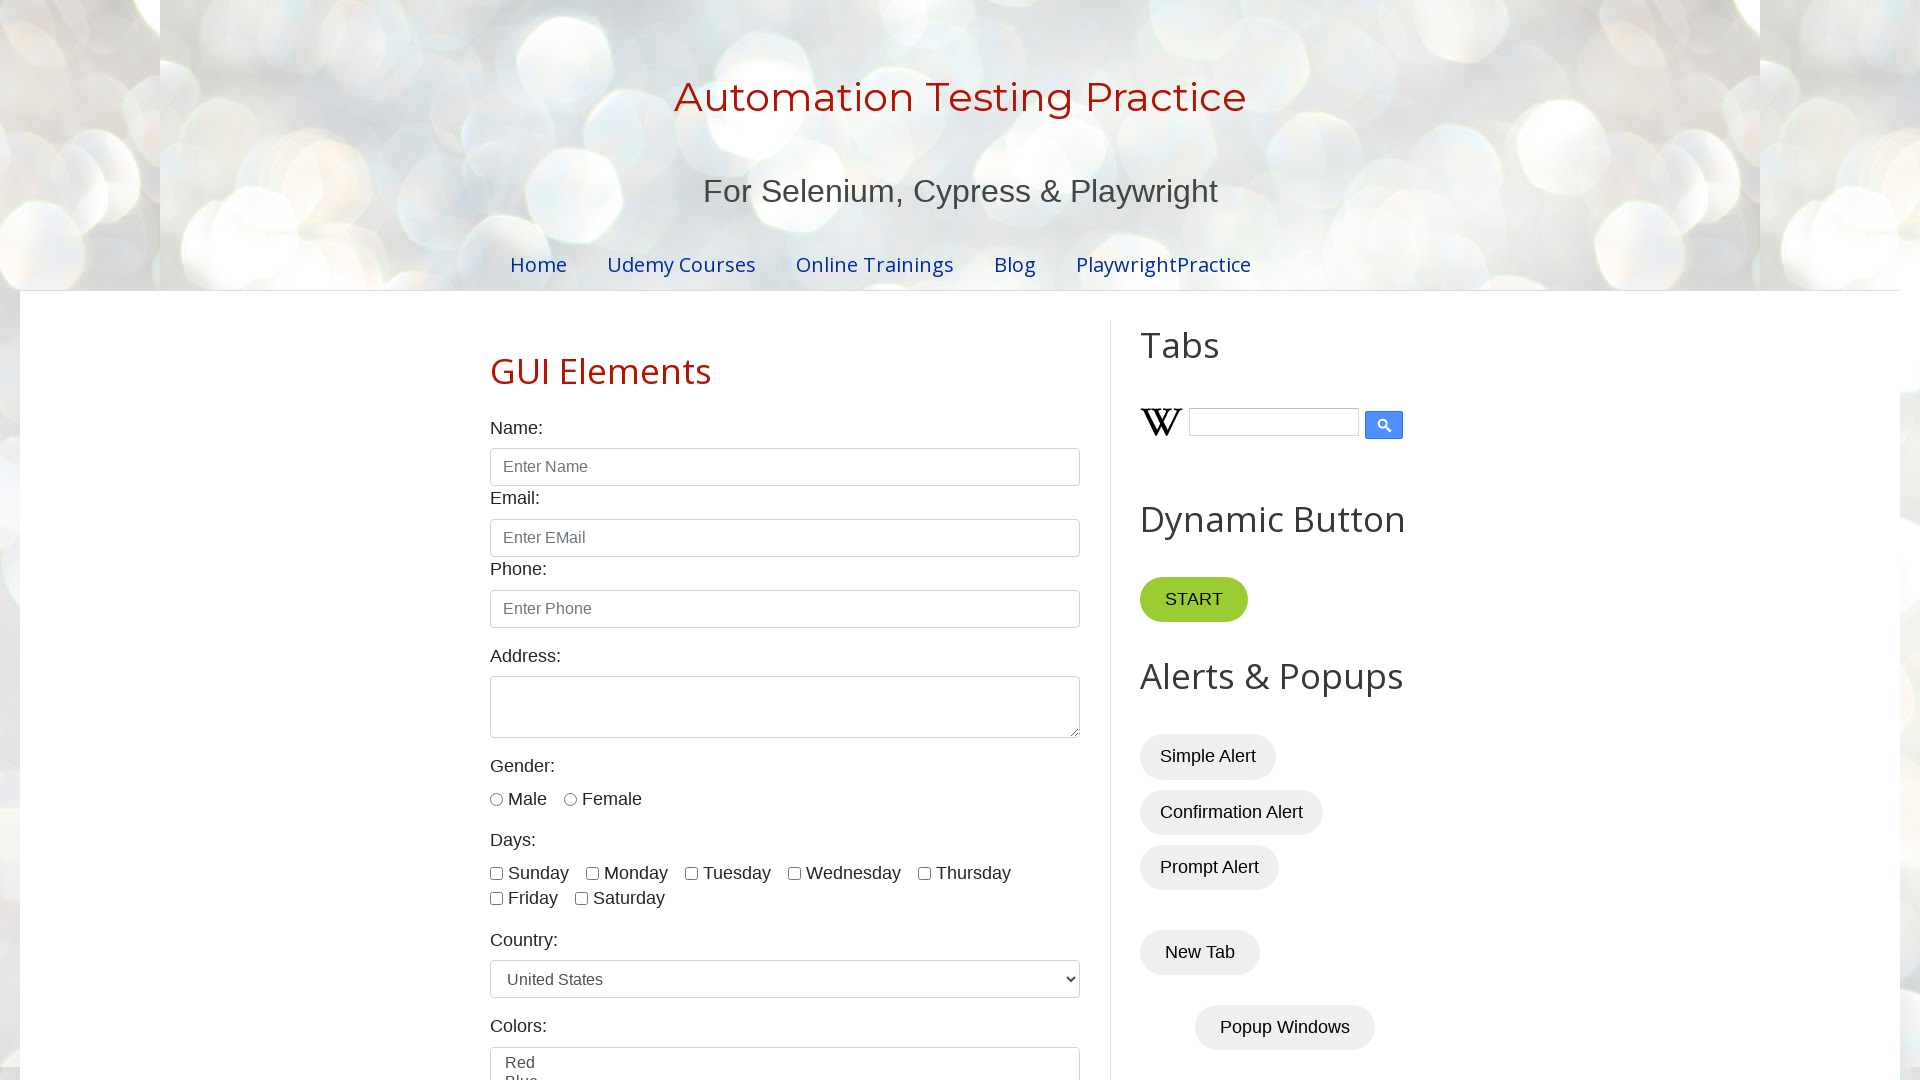

Retrieved price from row 6: 2000
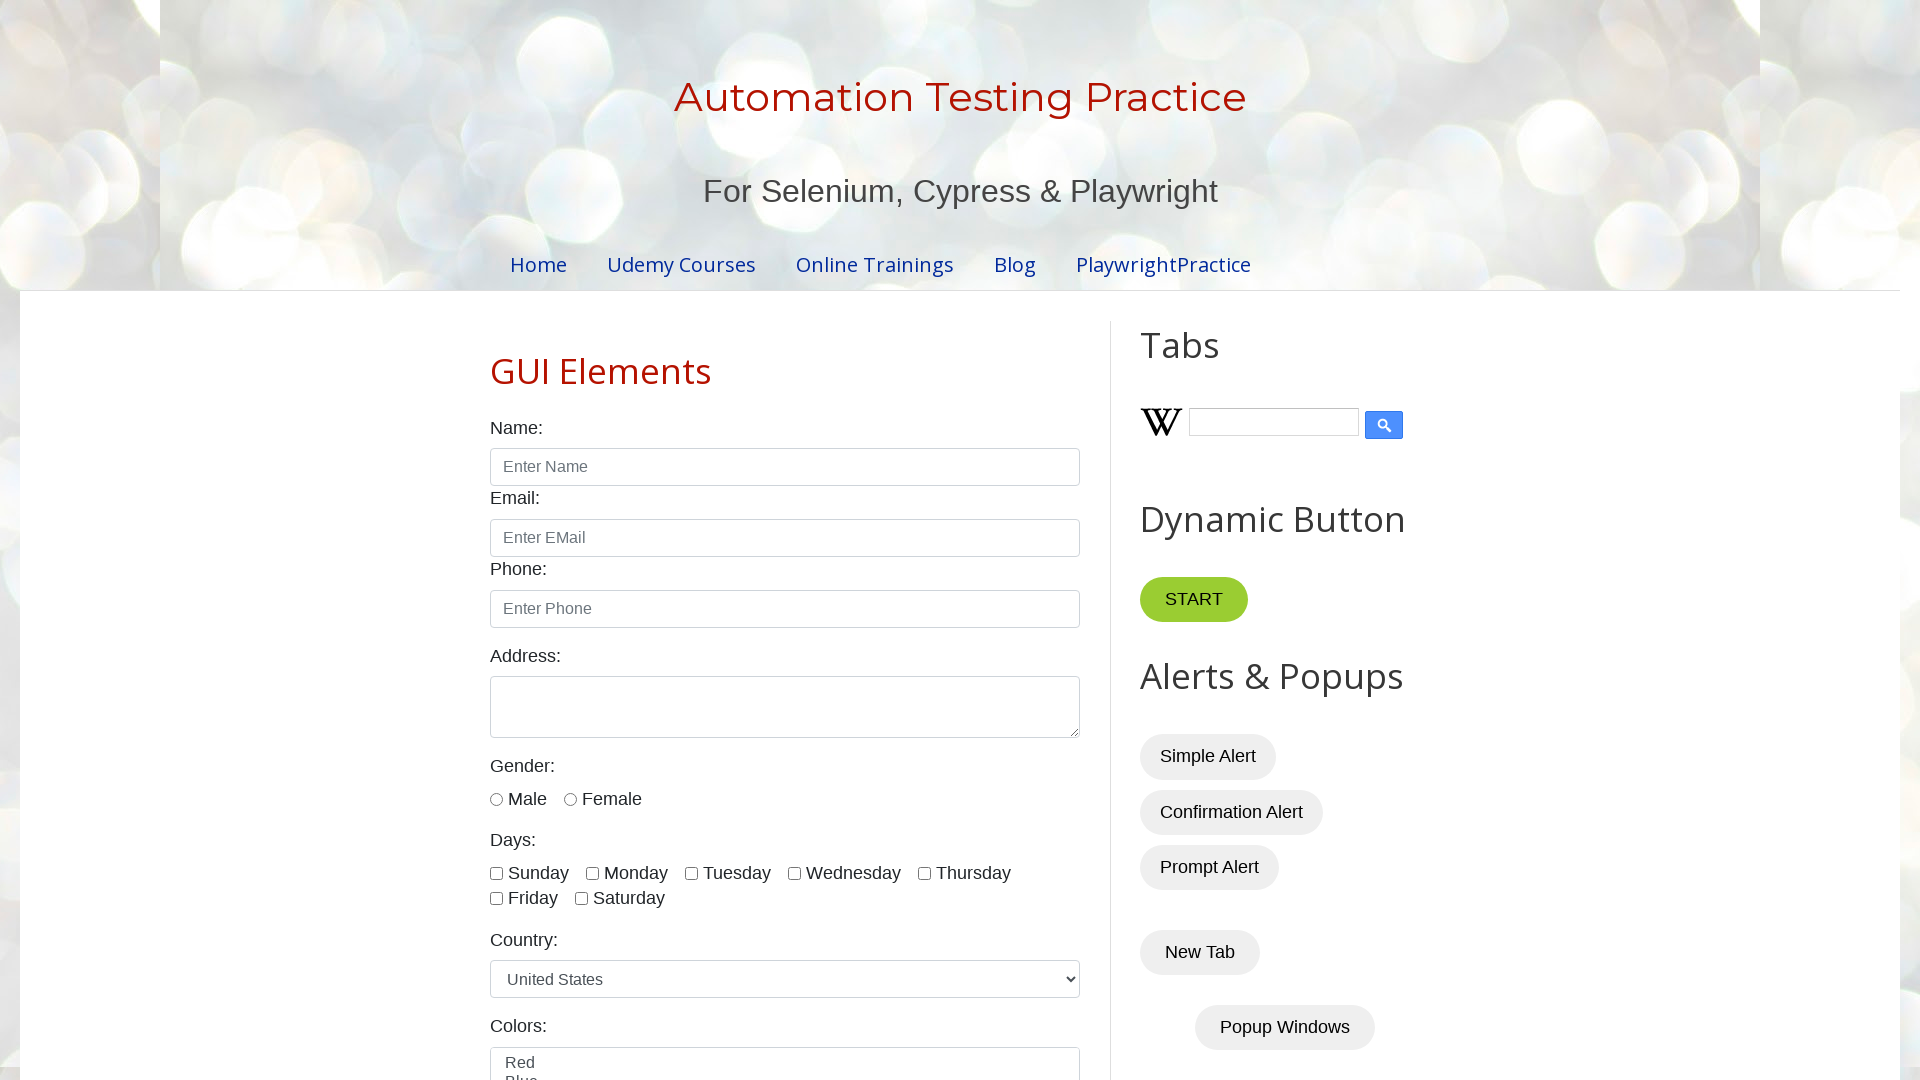

Retrieved price from row 7: 1000
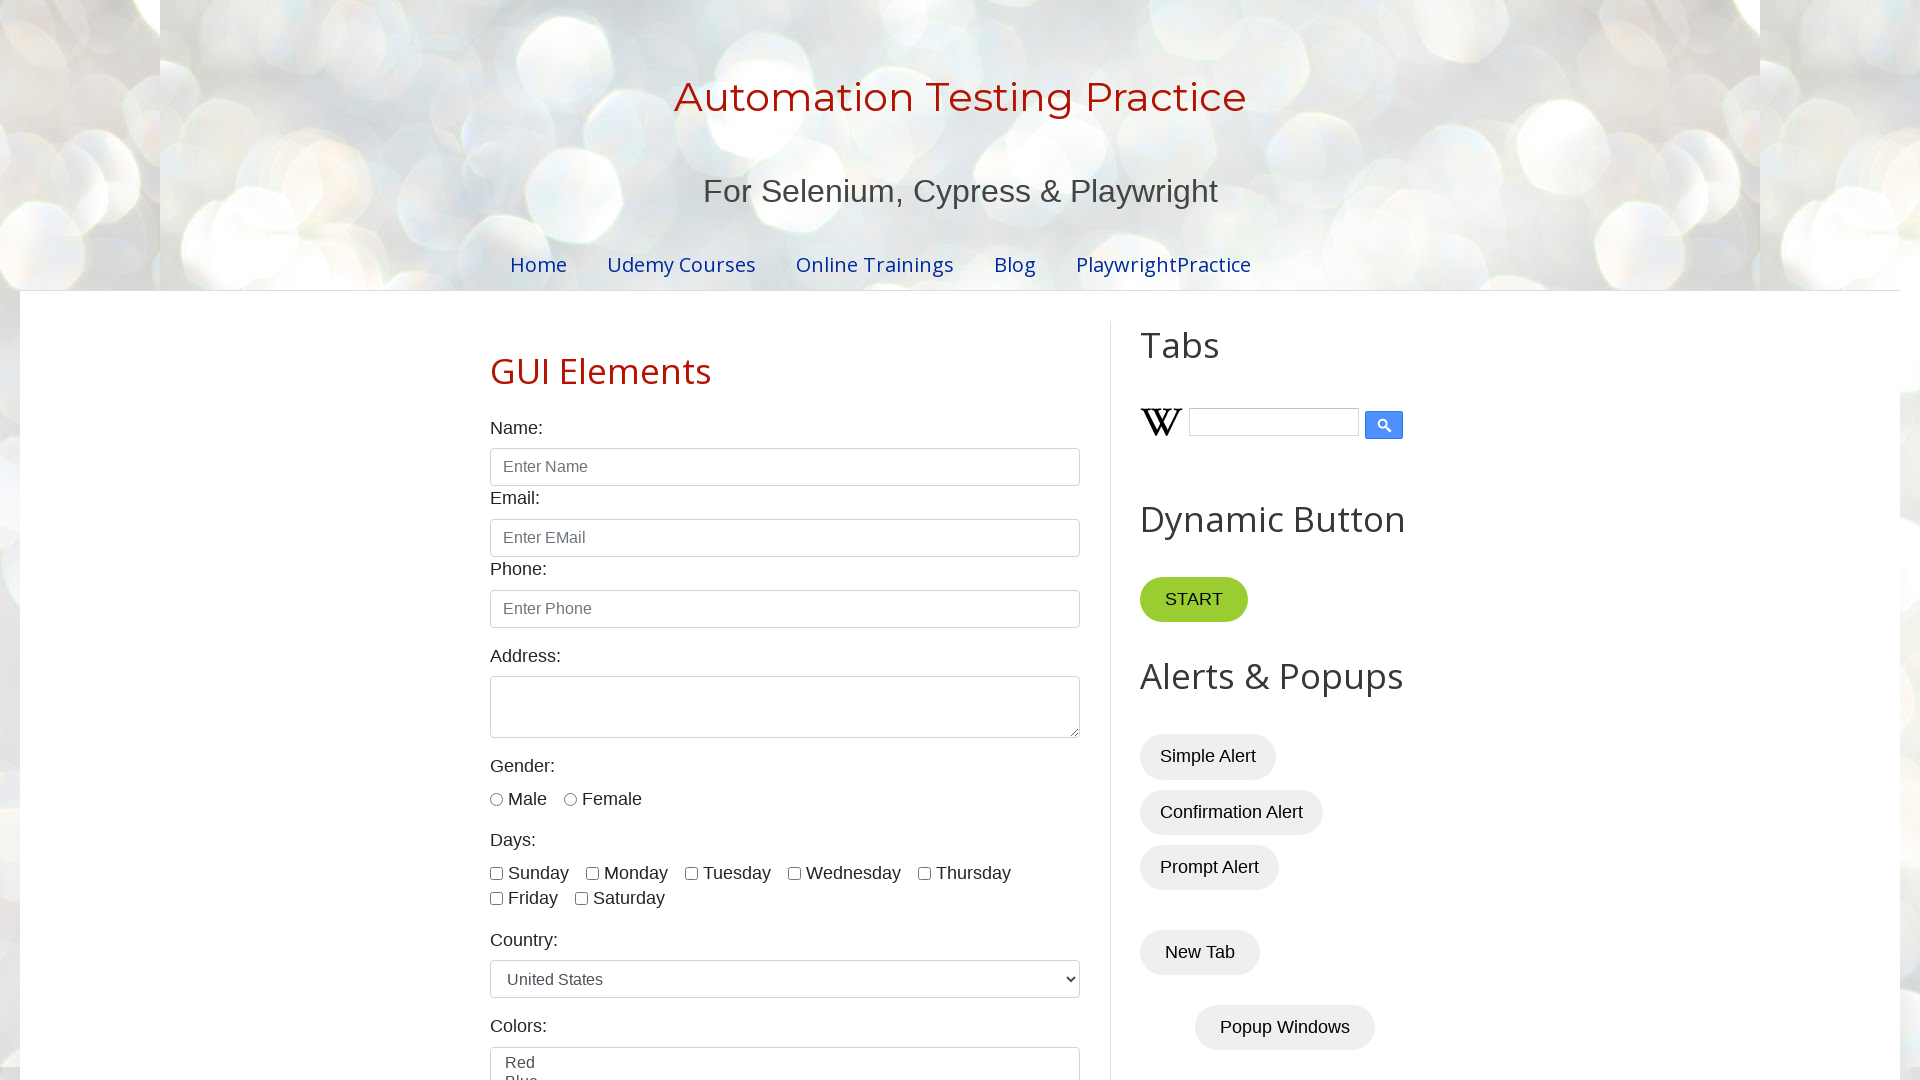

Calculated total price from all table rows: 7100
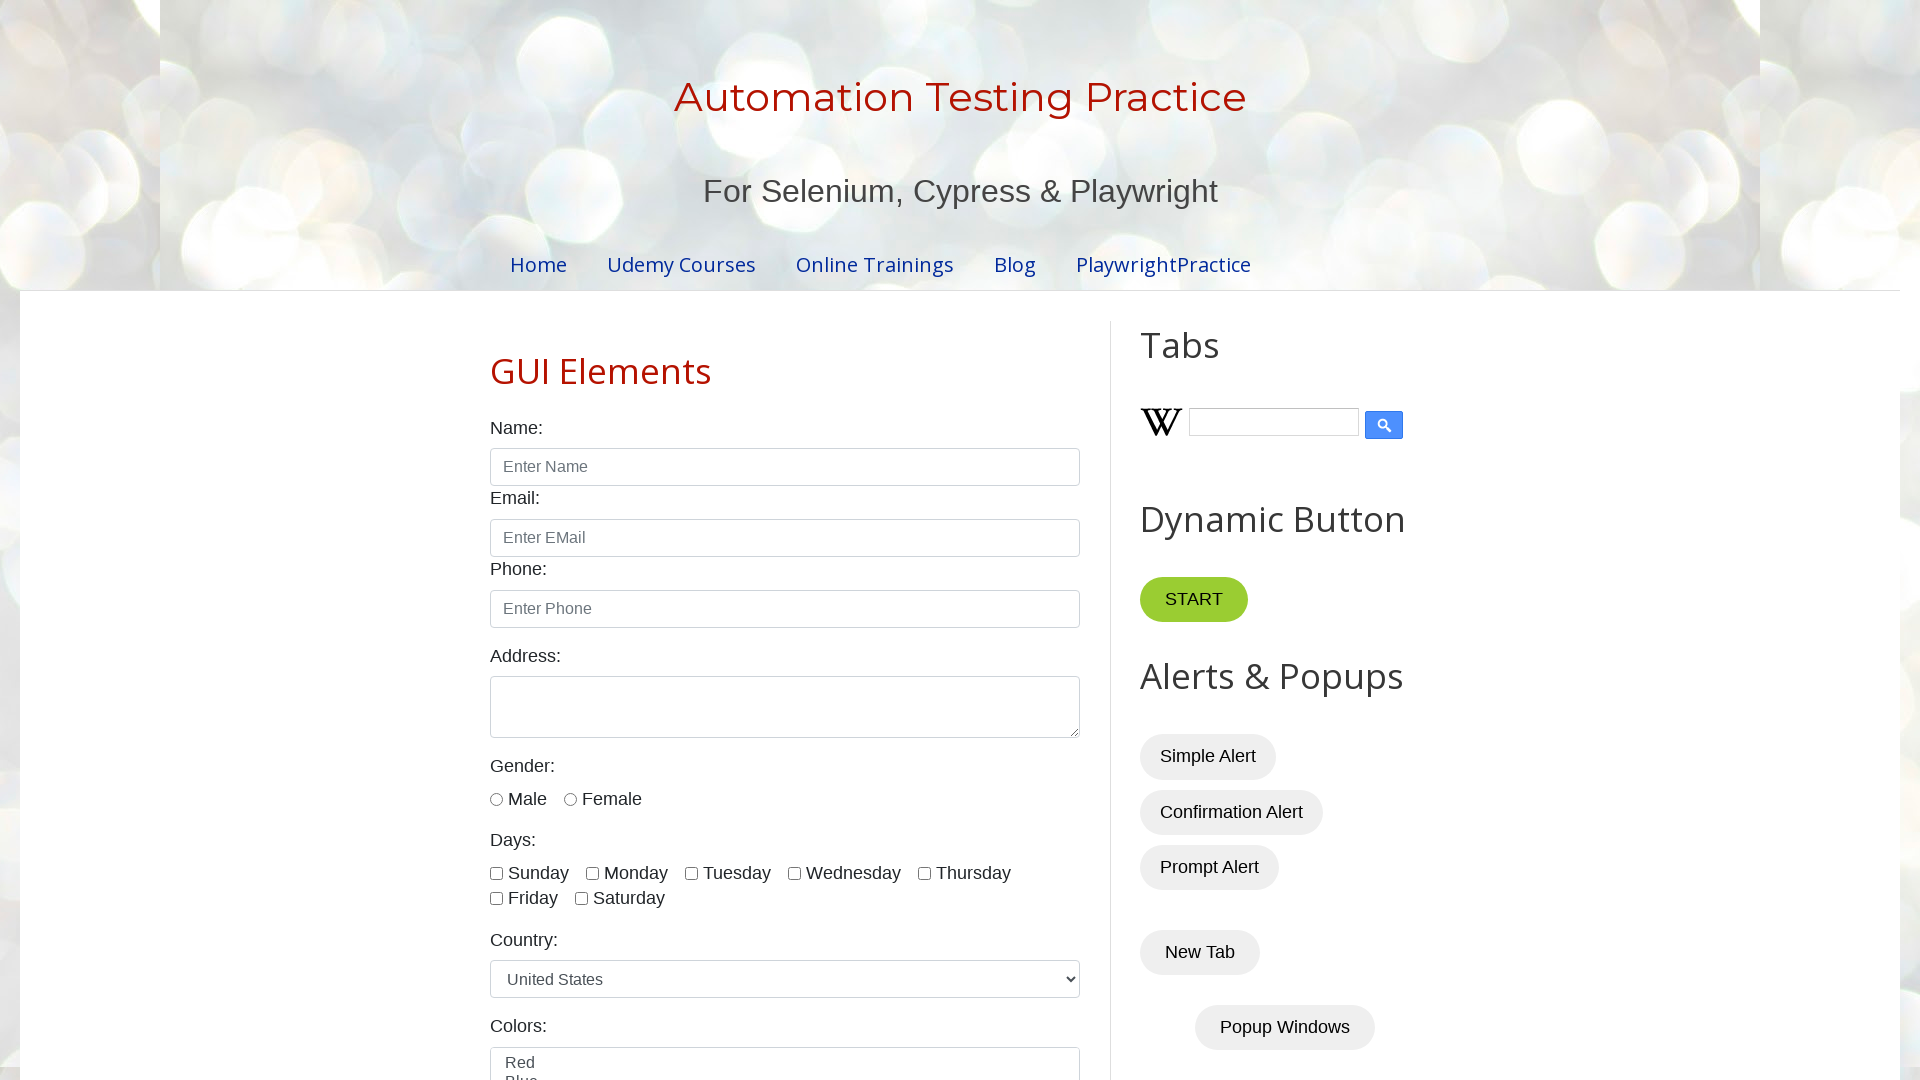

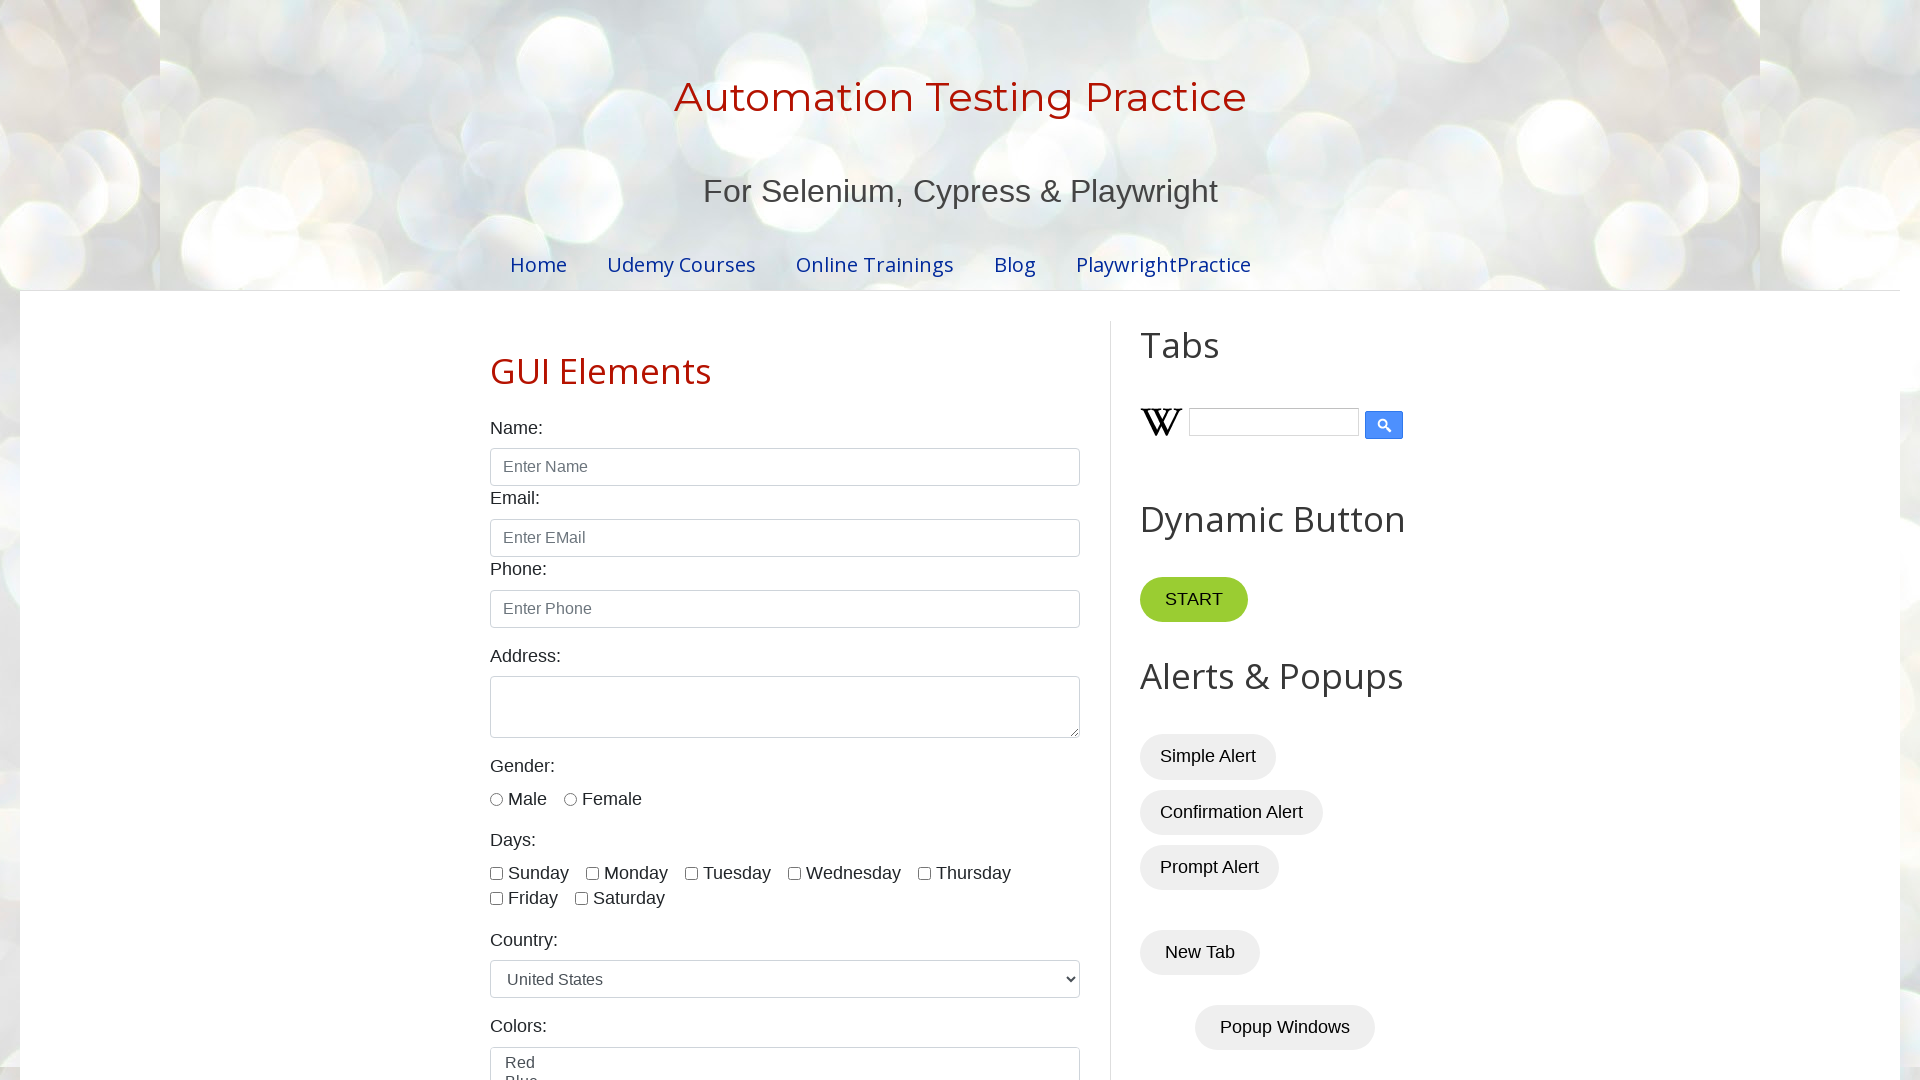